Tests browser navigation methods by navigating to a banking demo site, clicking a link in the login panel, then using back, forward, and refresh navigation commands.

Starting URL: https://parabank.parasoft.com

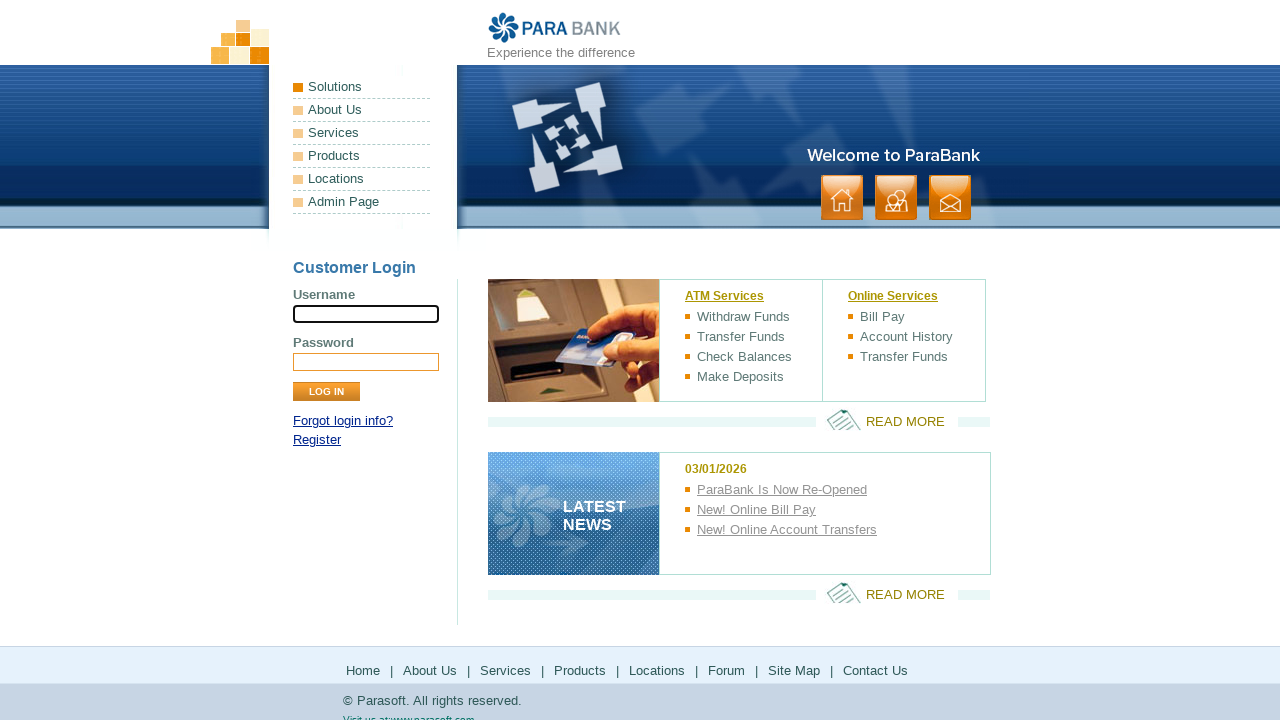

Clicked link in login panel at (317, 440) on xpath=//*[@id='loginPanel']/p[2]/a
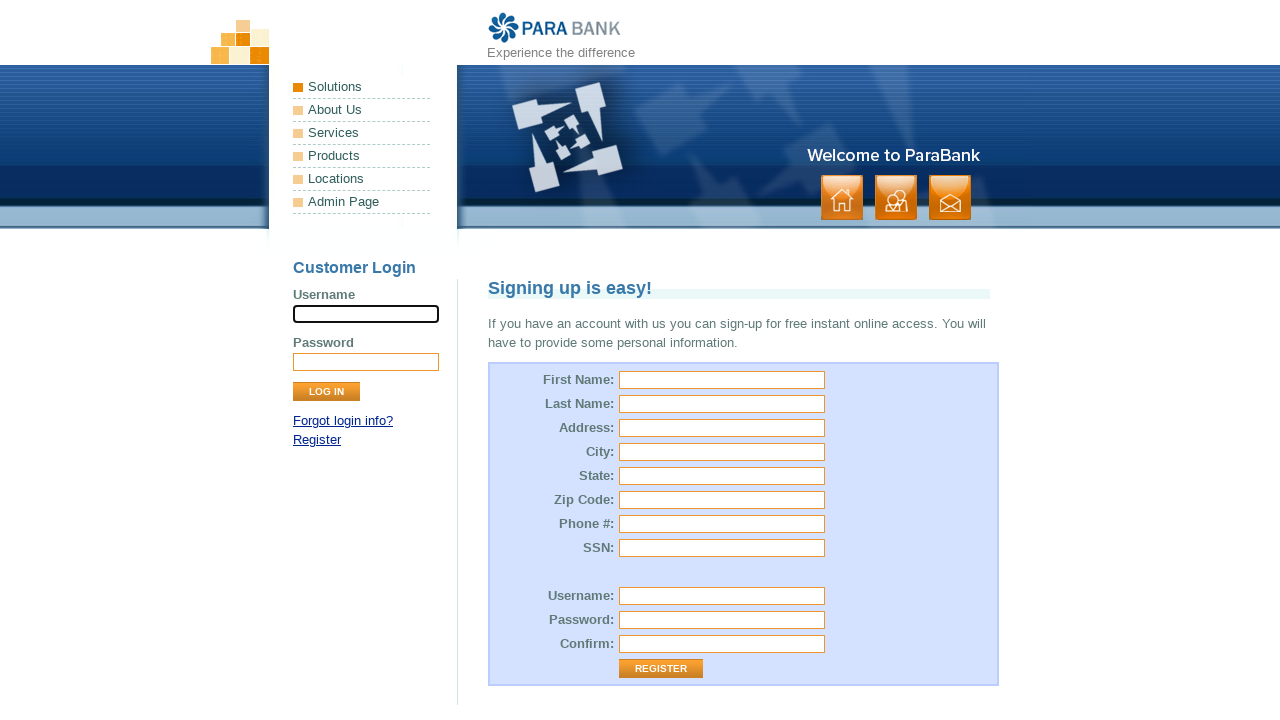

Page loaded after clicking login panel link
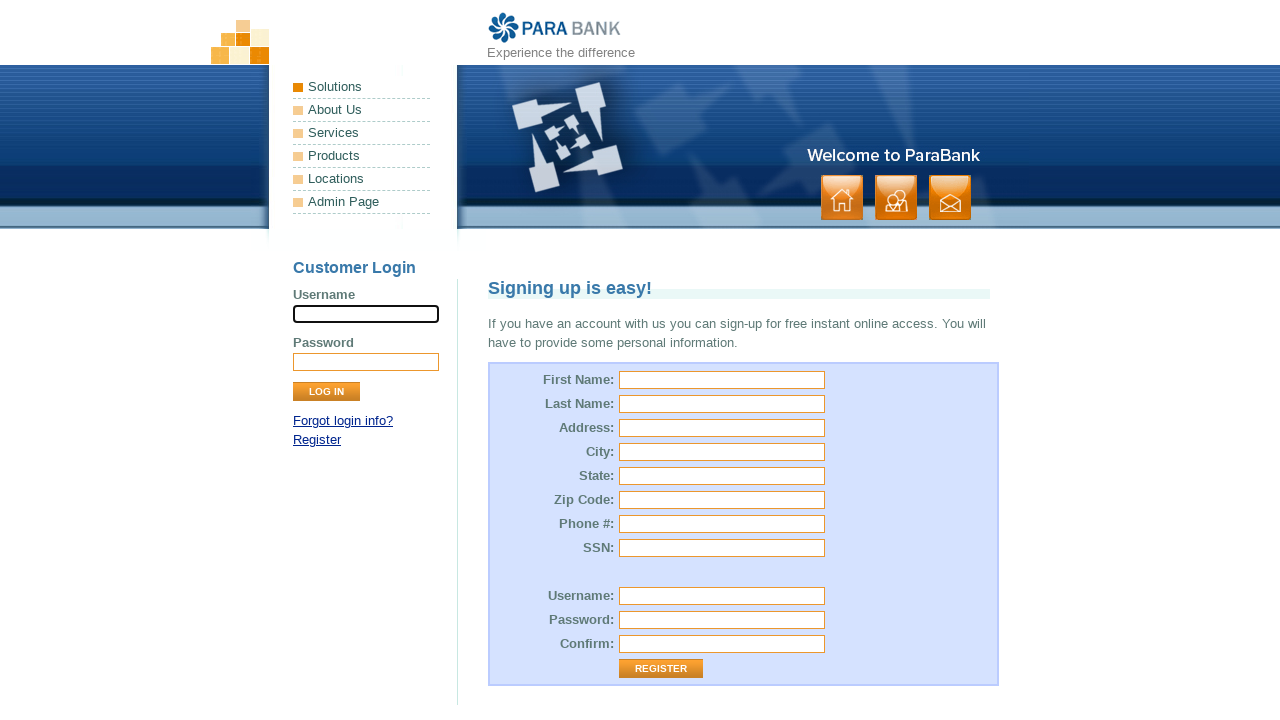

Navigated back to previous page
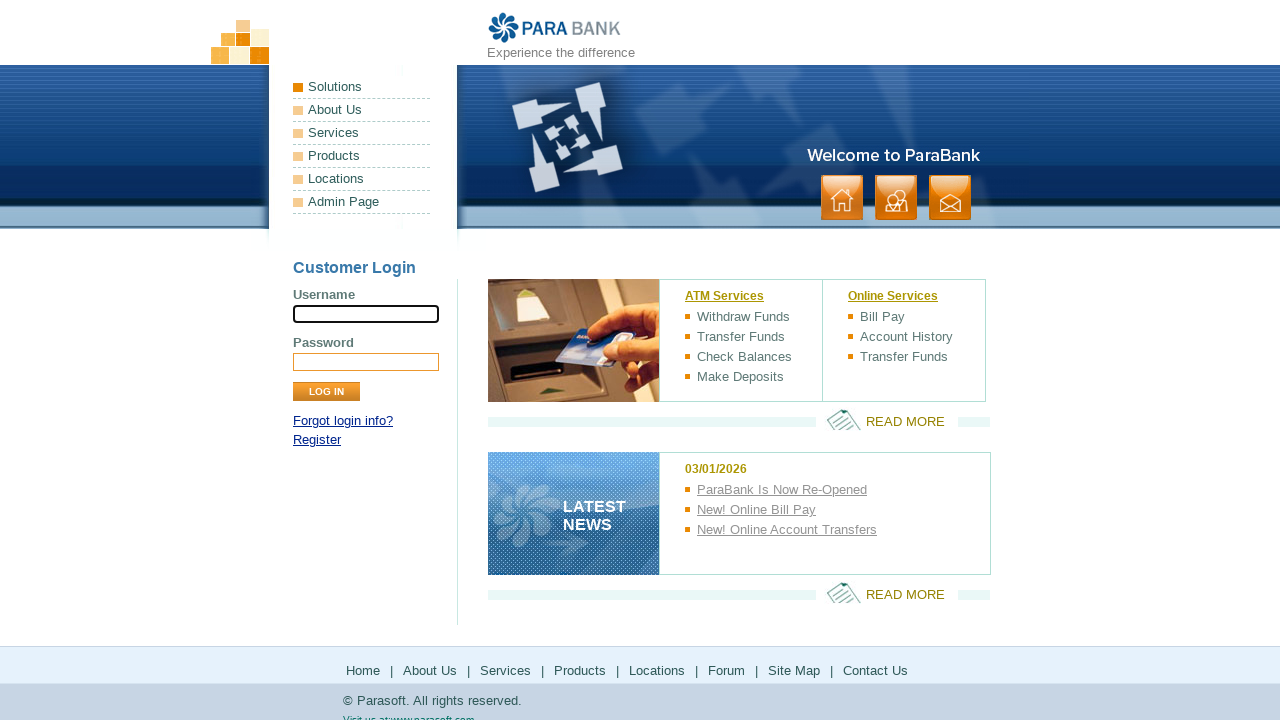

Page loaded after back navigation
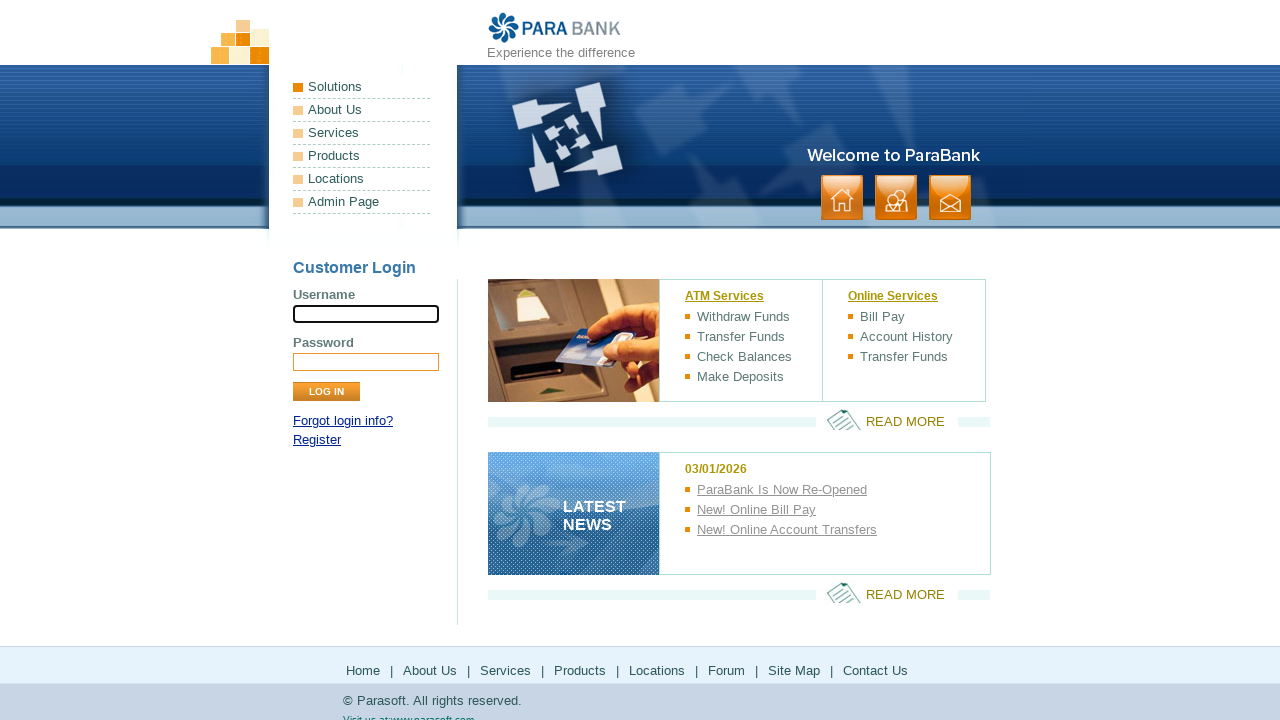

Navigated forward to next page
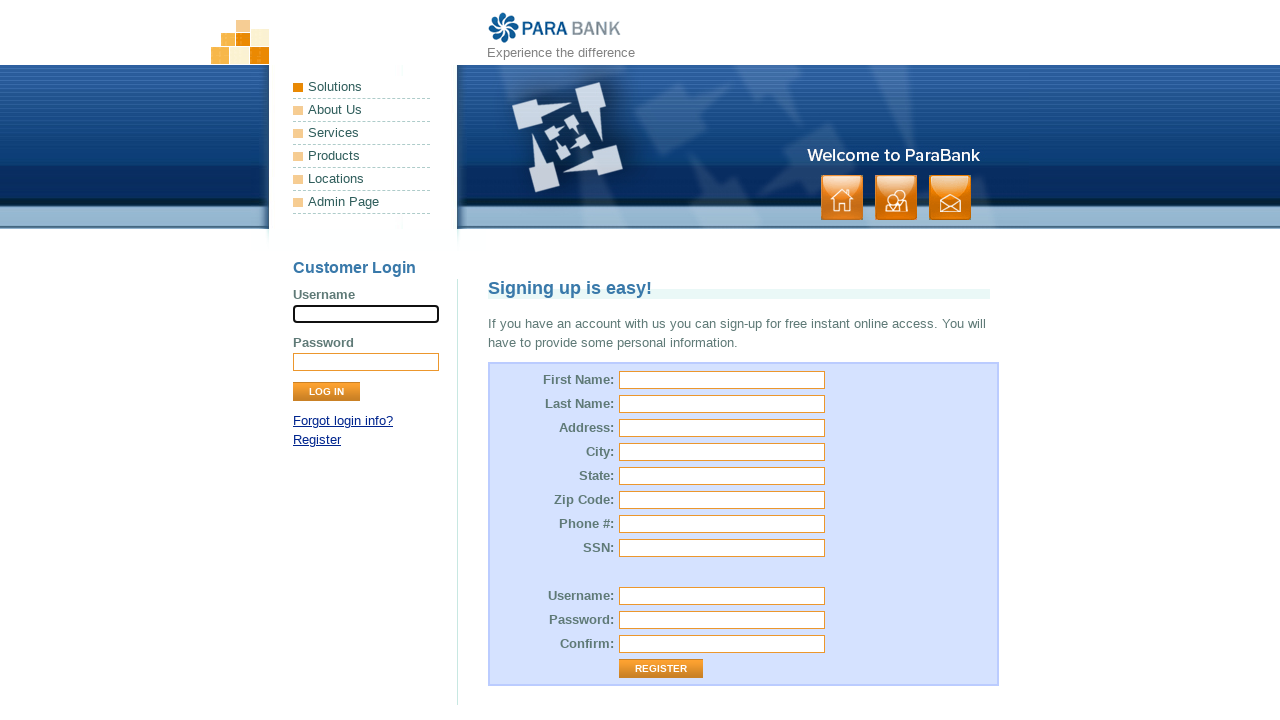

Page loaded after forward navigation
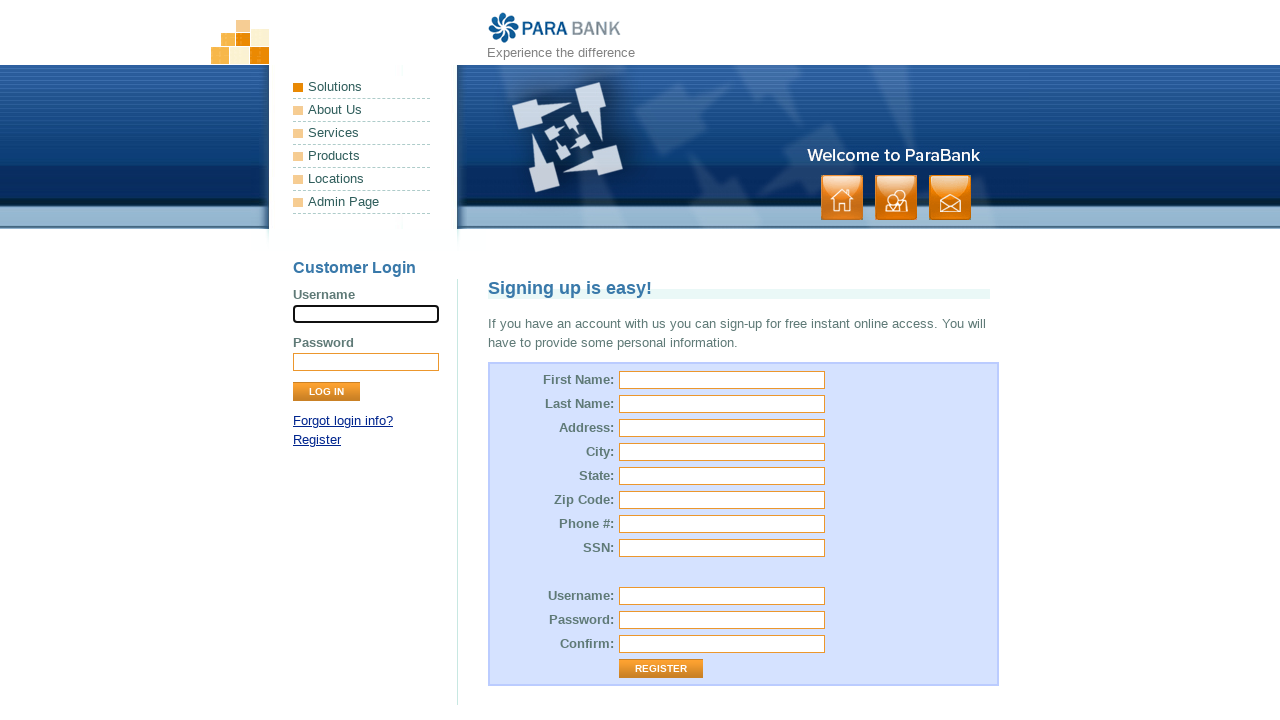

Refreshed the current page
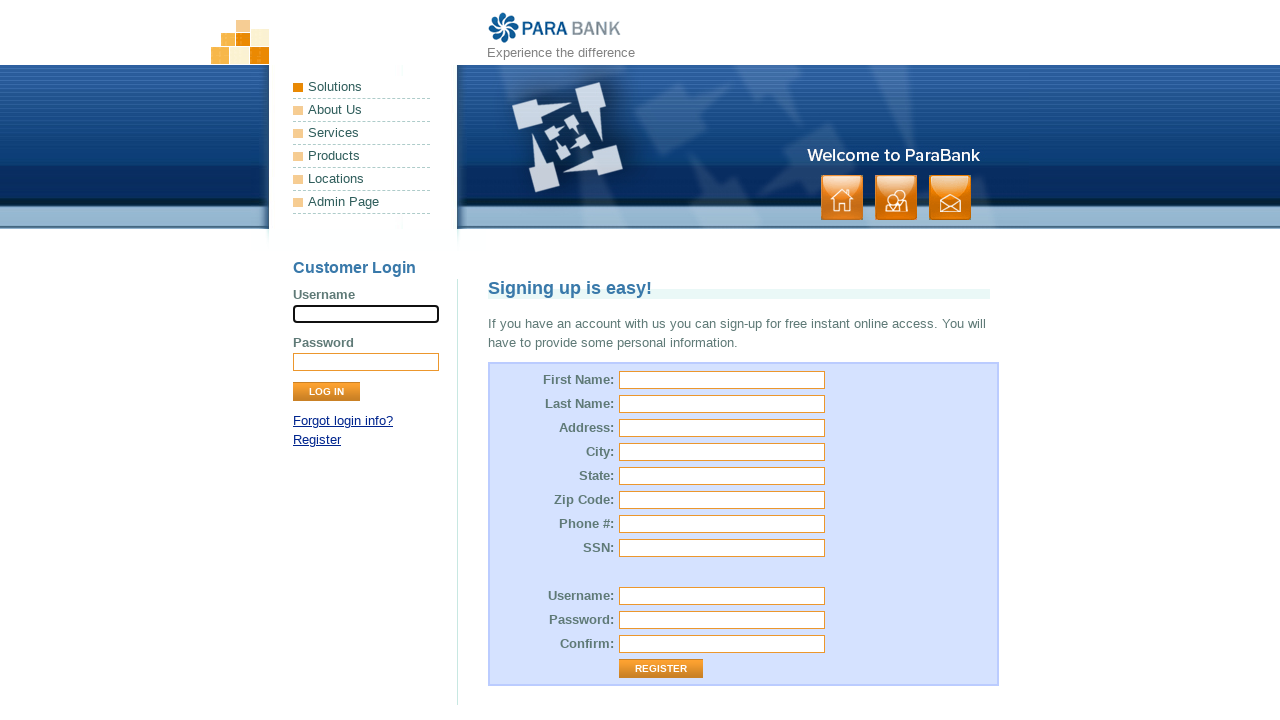

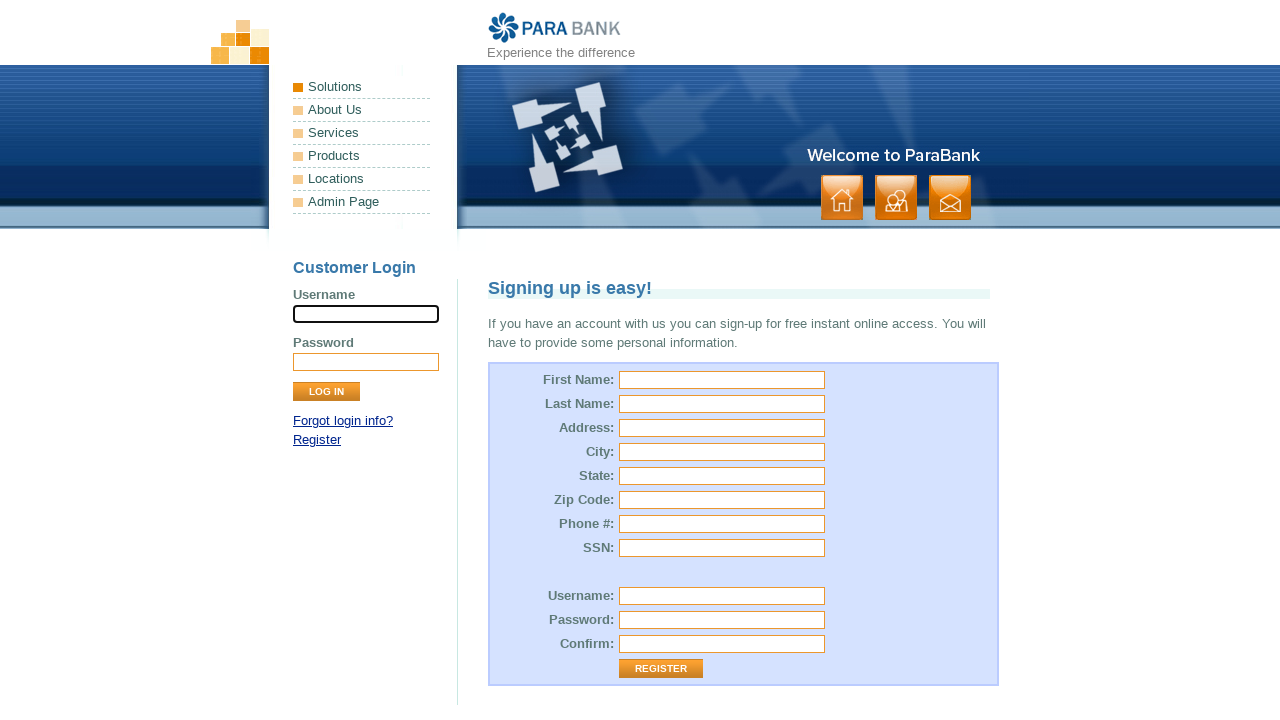